Tests window handling by opening a new window via a link, switching between parent and child windows, and extracting text from both windows

Starting URL: http://the-internet.herokuapp.com/windows

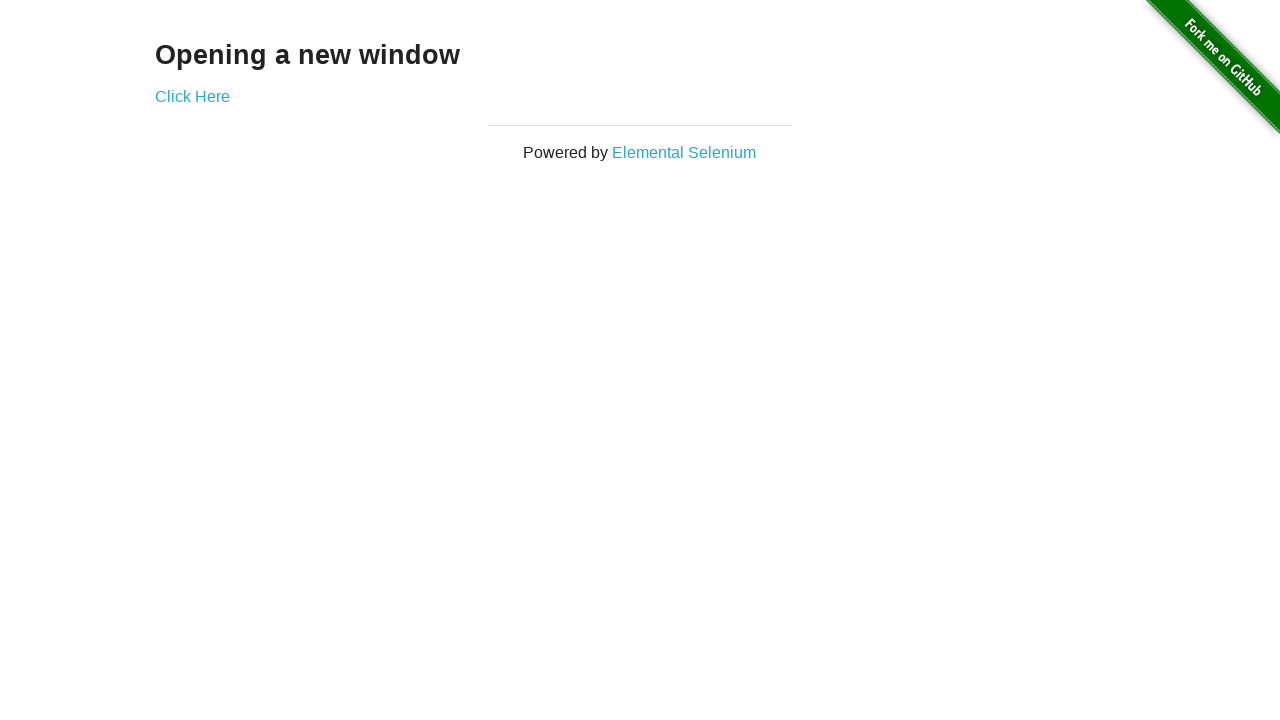

Clicked 'Click Here' link to open new window at (192, 96) on text='Click Here'
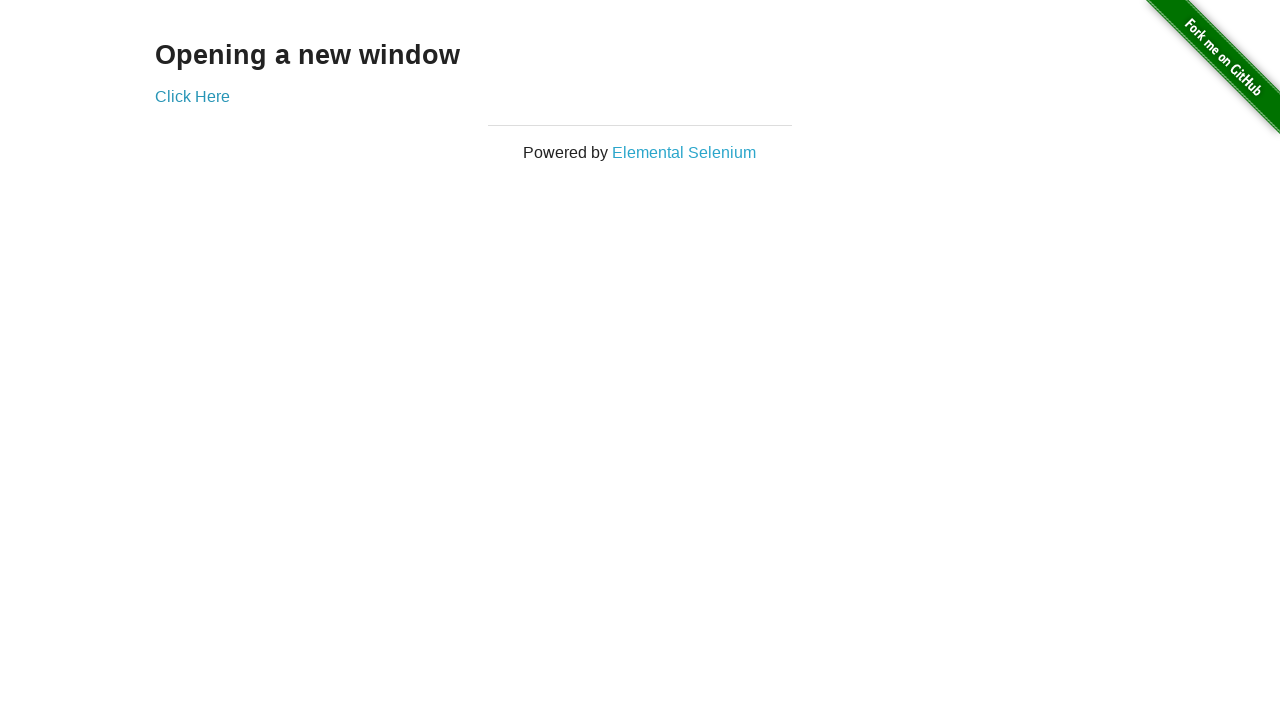

Extracted text from new window: 'New Window'
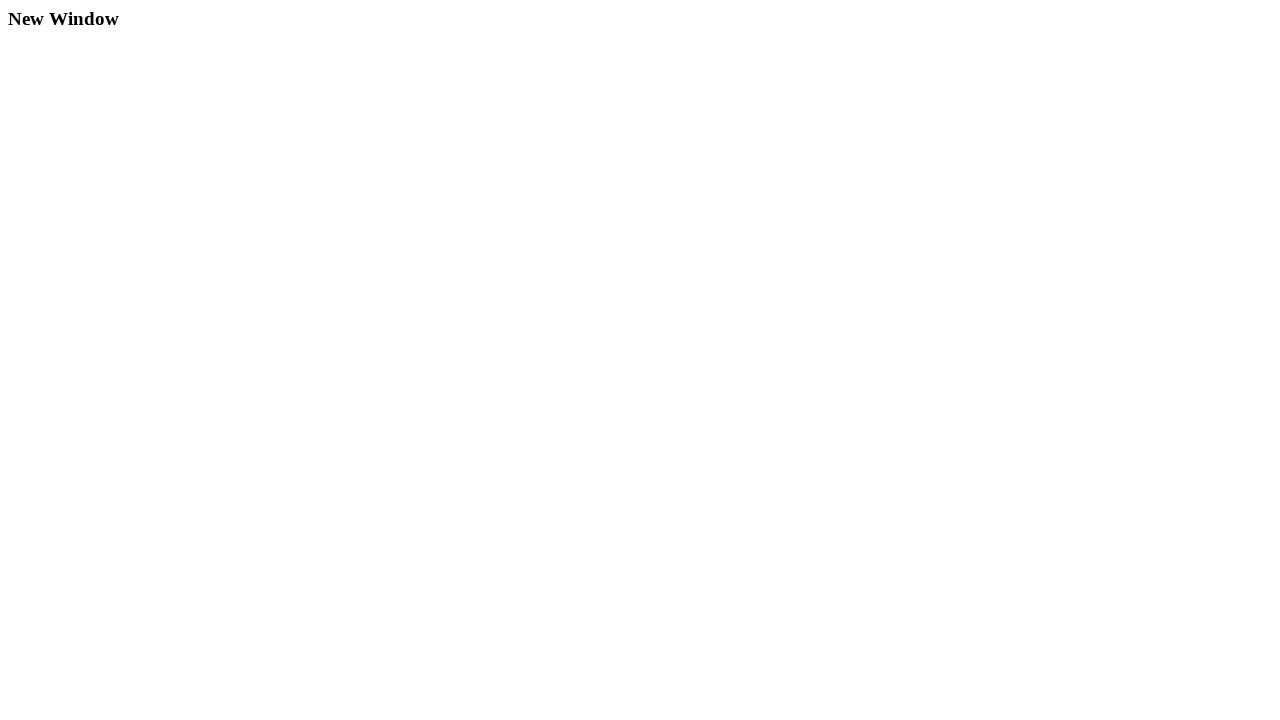

Extracted text from original window: 'Opening a new window'
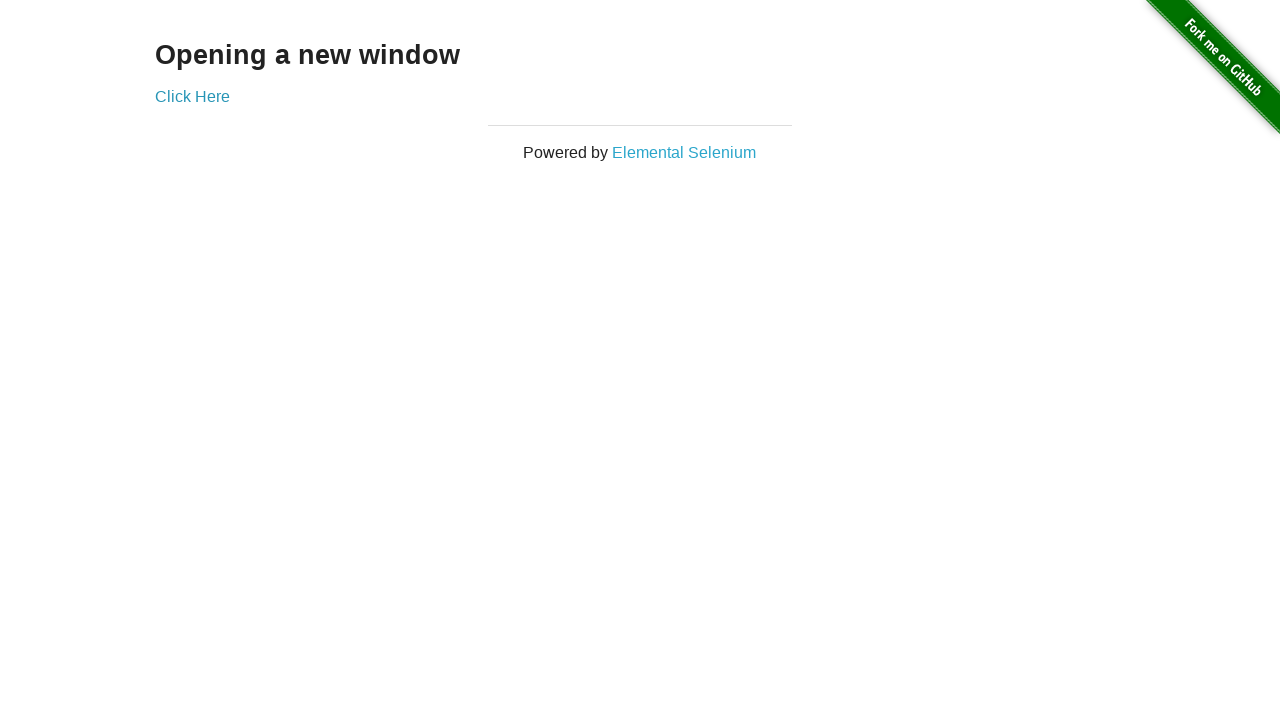

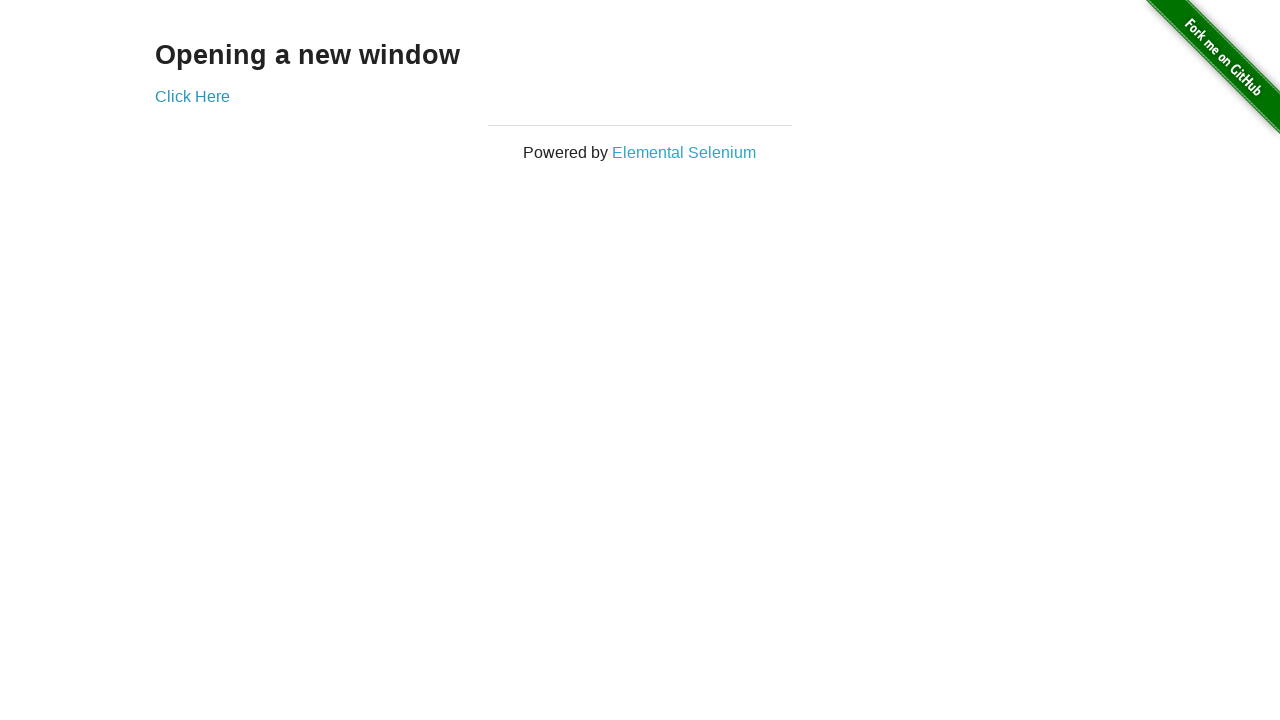